Tests the product search functionality on an e-commerce practice site by typing a search term and verifying the correct number of filtered products are displayed

Starting URL: https://rahulshettyacademy.com/seleniumPractise/#/

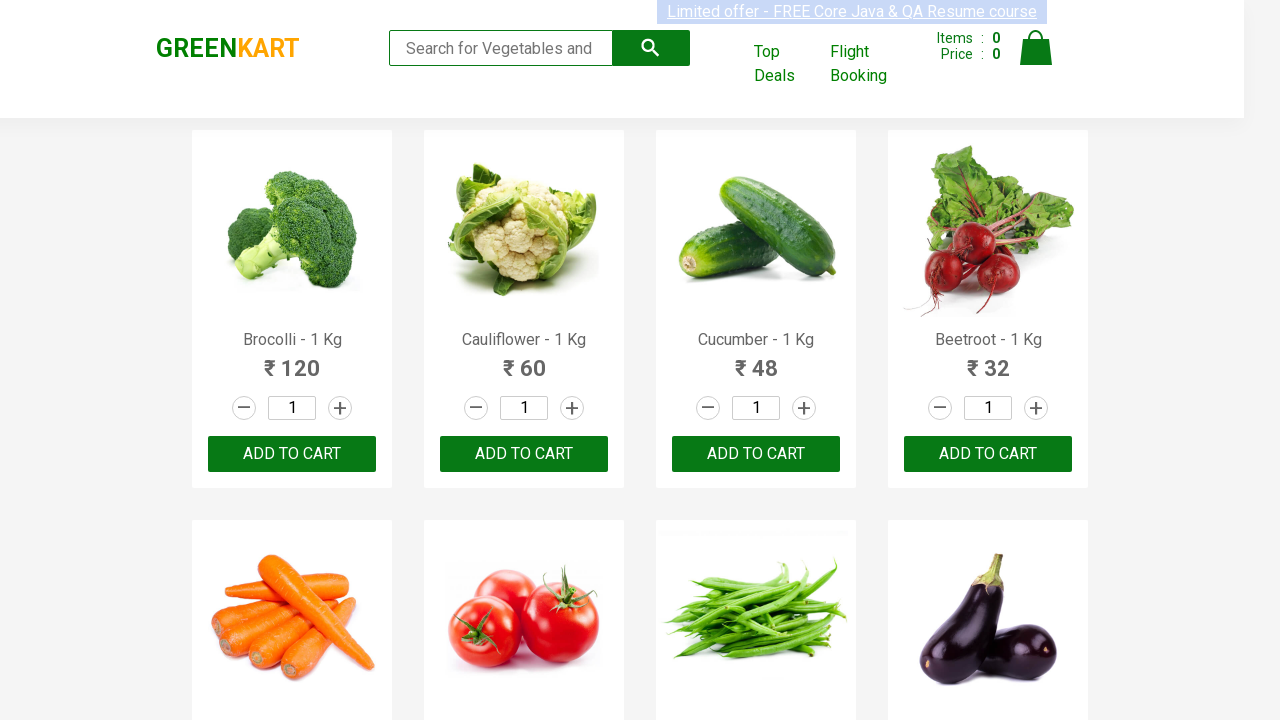

Typed 'ca' in the search field on .search-keyword
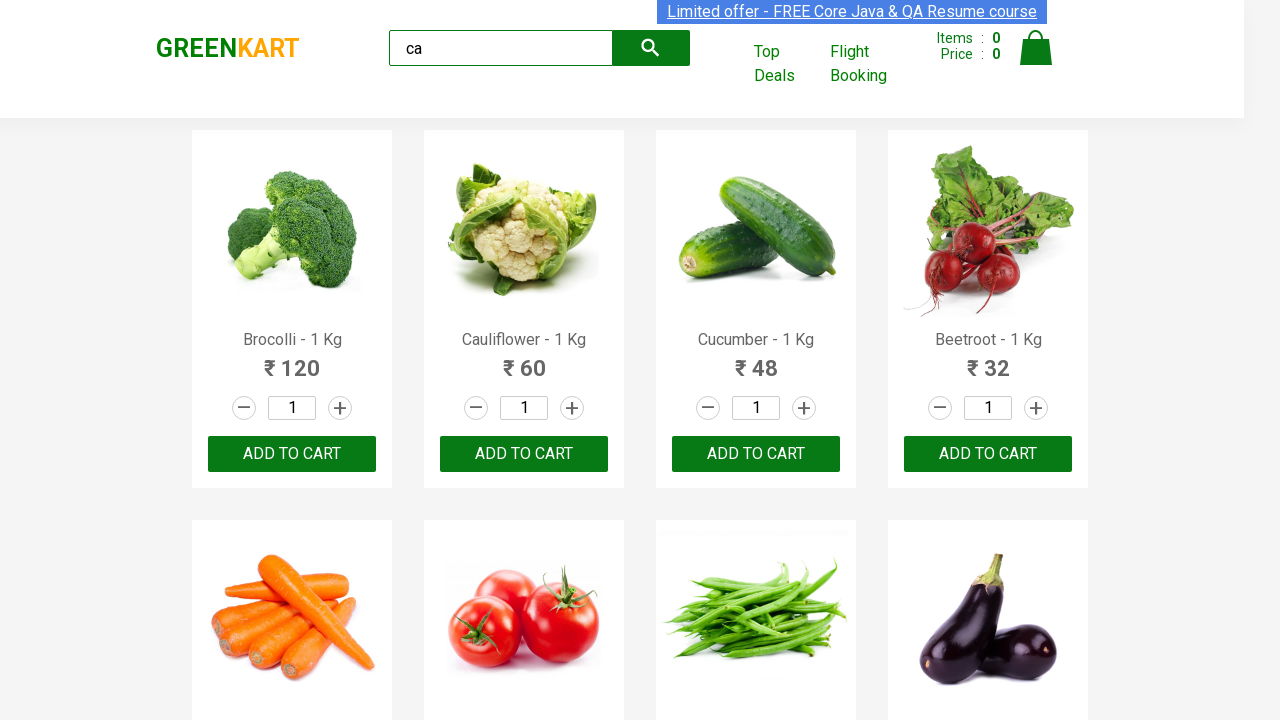

Waited 2 seconds for products to filter
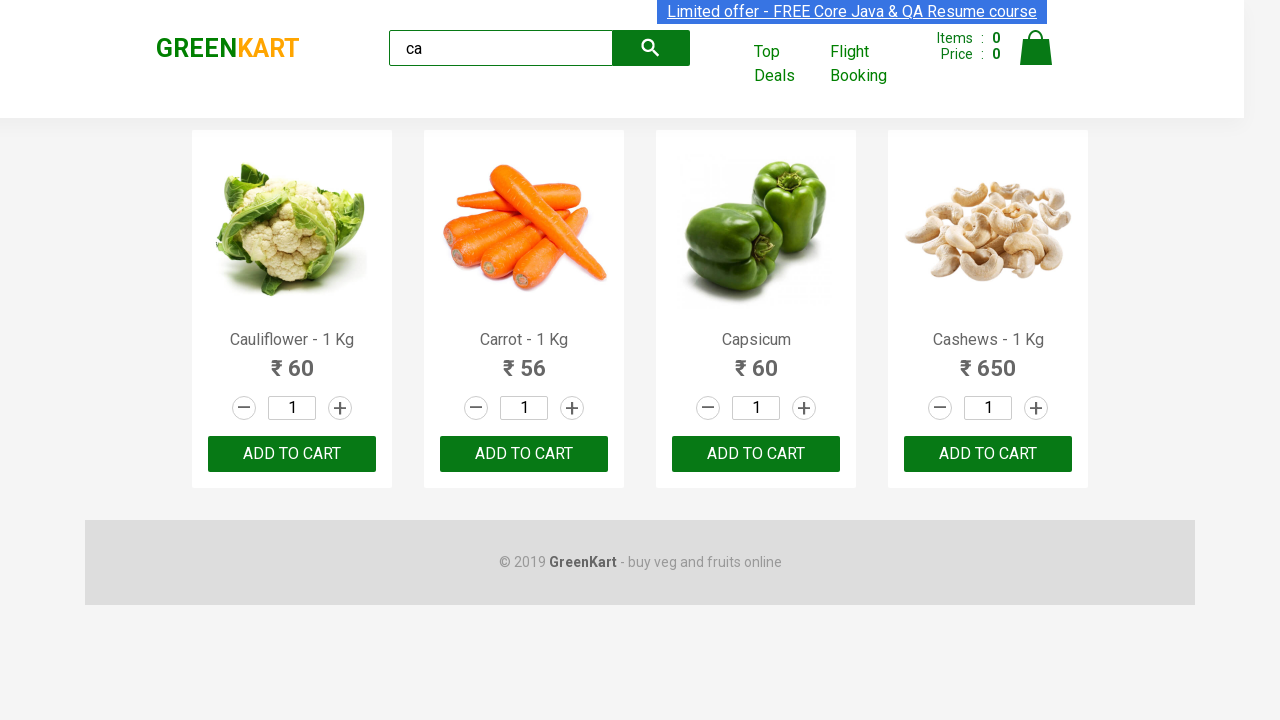

Located all visible product elements
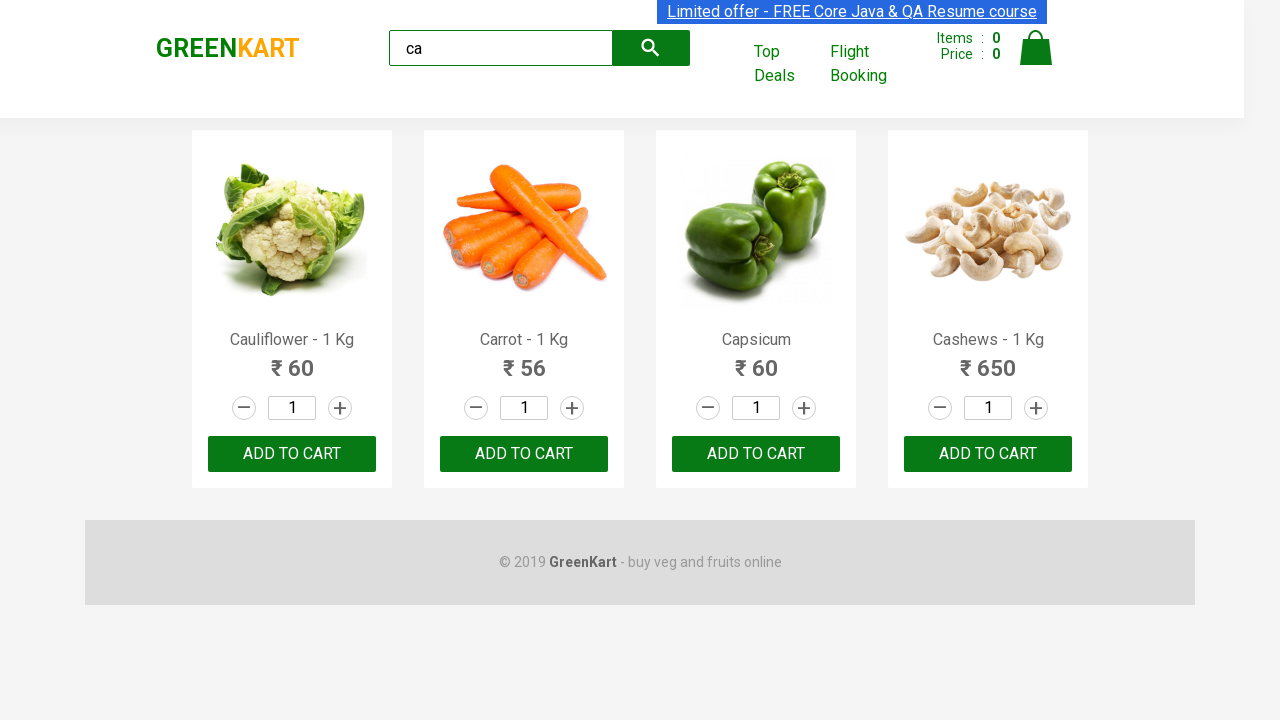

Verified that exactly 4 filtered products are displayed
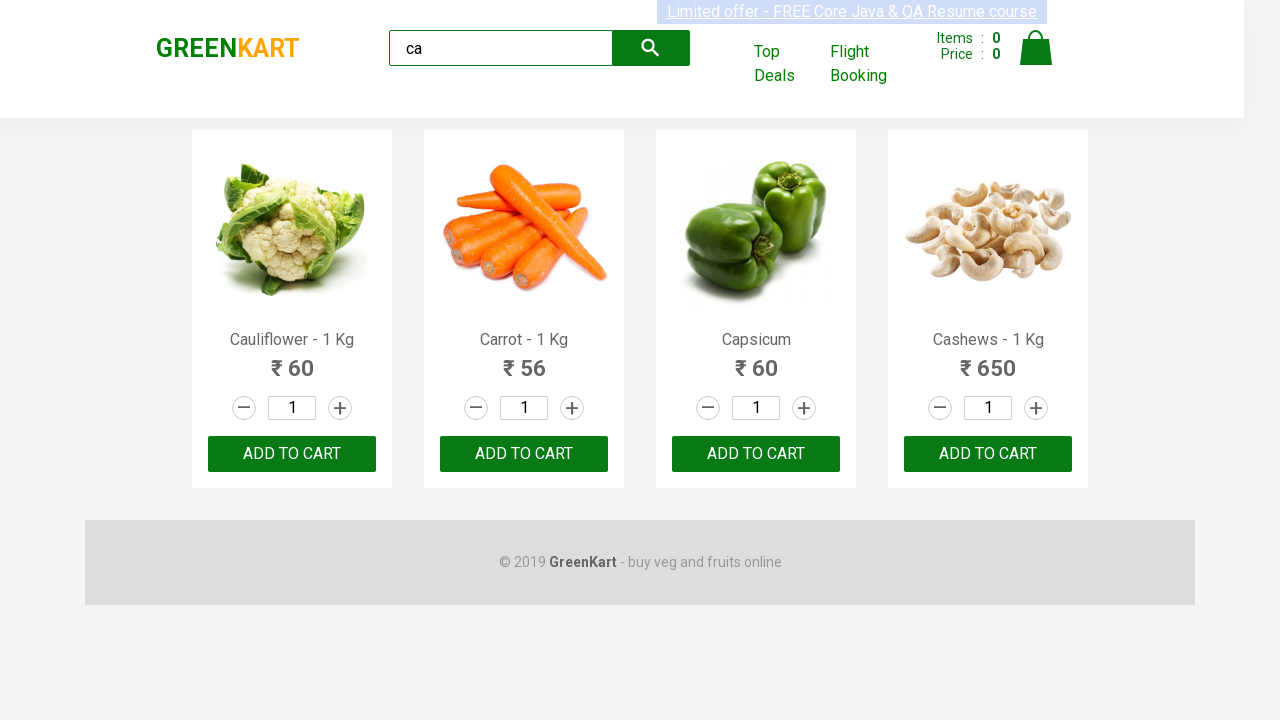

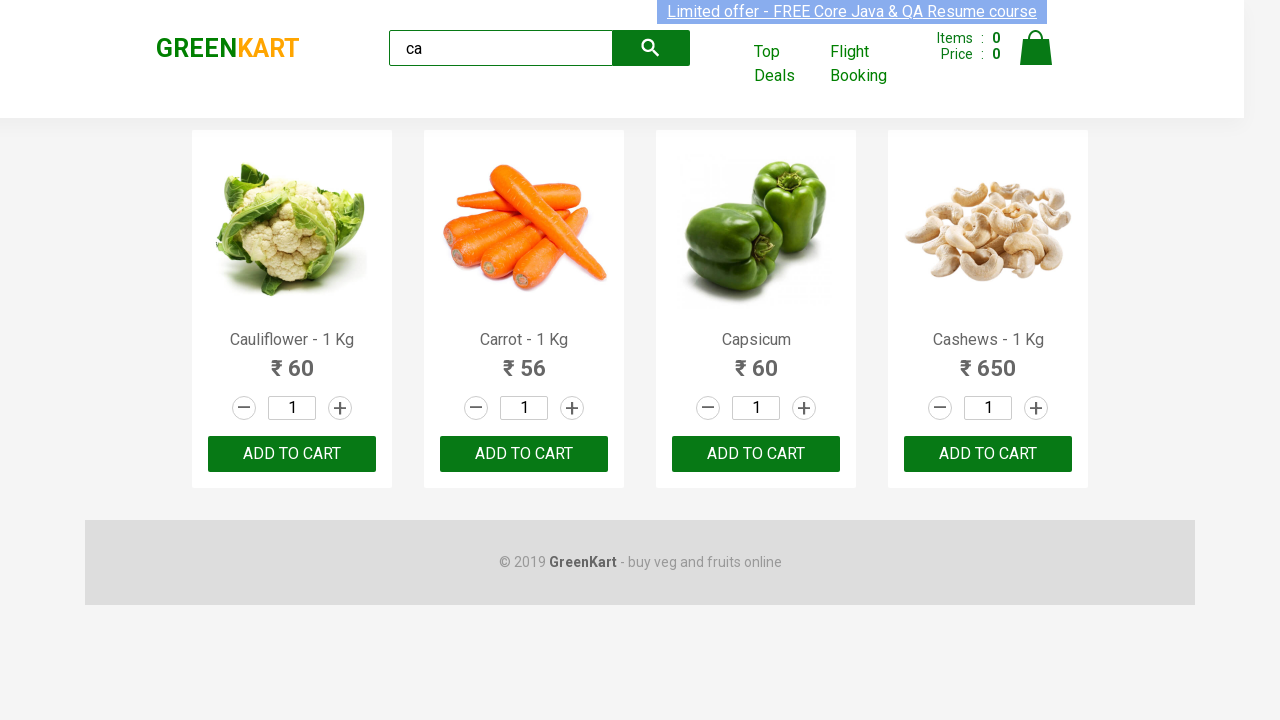